Tests the sign-up flow on Automation Exercise website by clicking signup button, entering name and email, then proceeding to fill account details form including title, password, date of birth, address, and other personal information.

Starting URL: https://automationexercise.com/

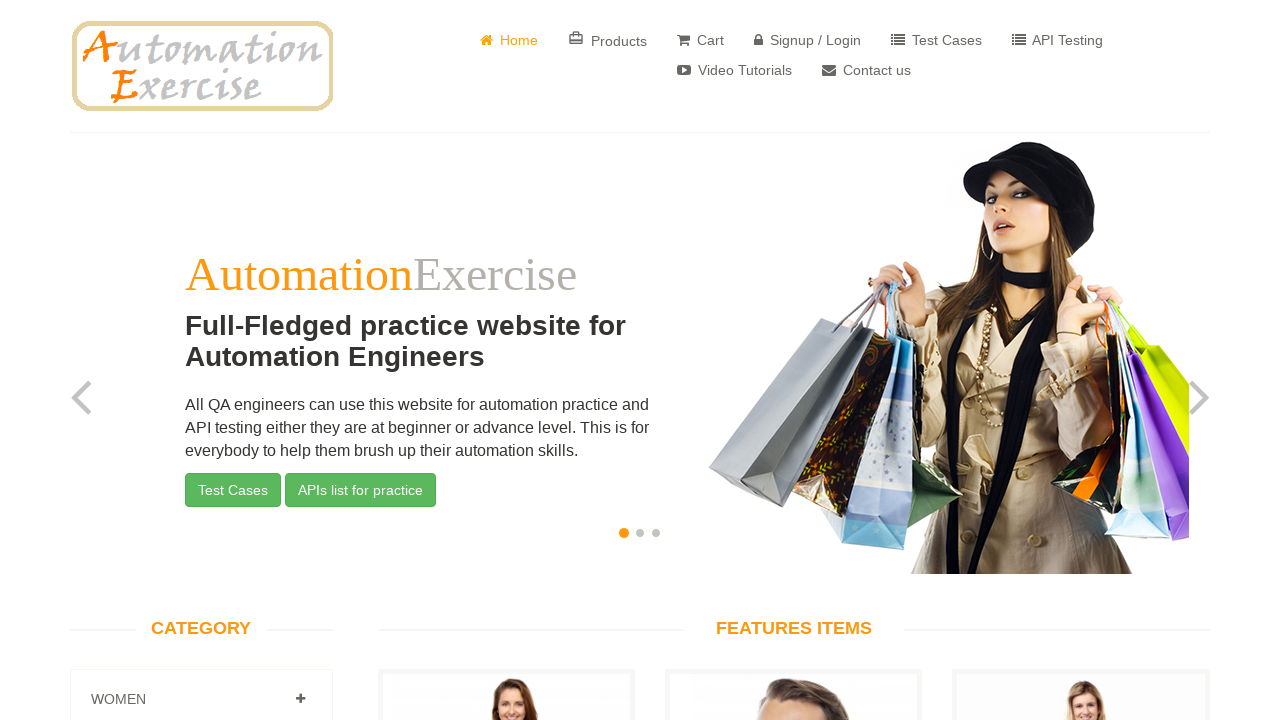

Clicked on signup/login button at (808, 40) on a[href='/login']
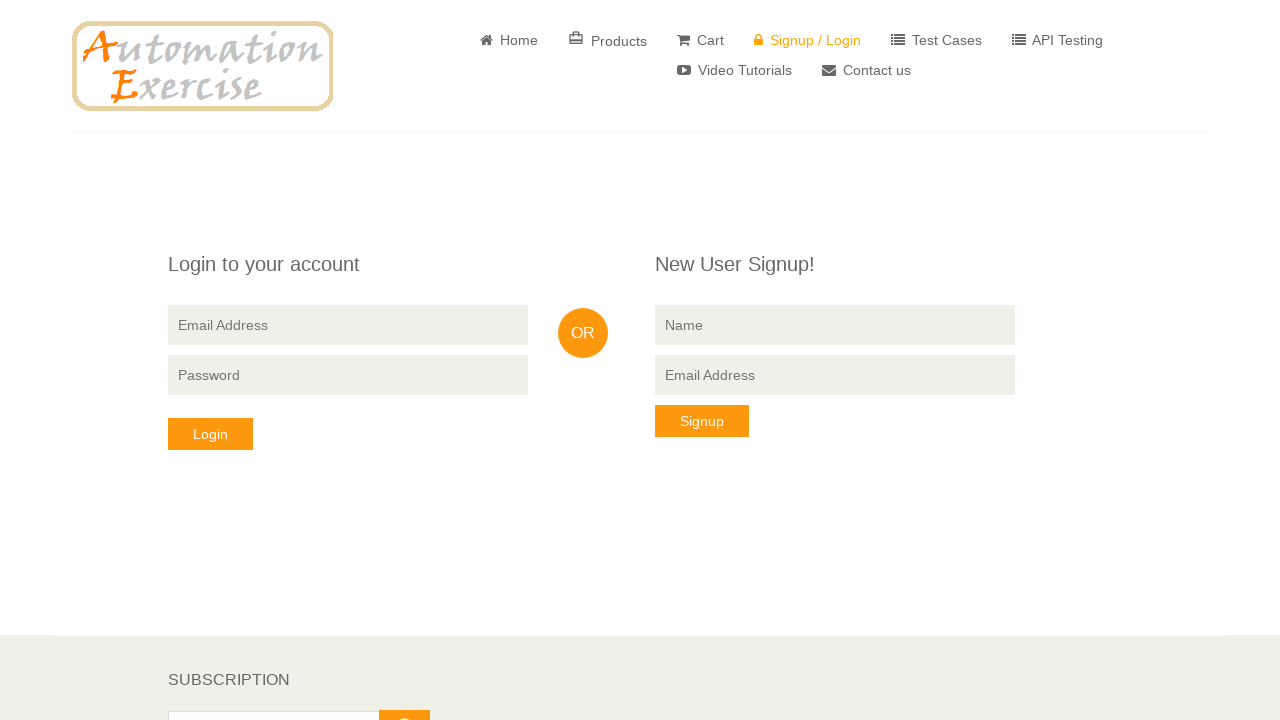

Filled signup name field with 'testuser_random123' on input[data-qa='signup-name']
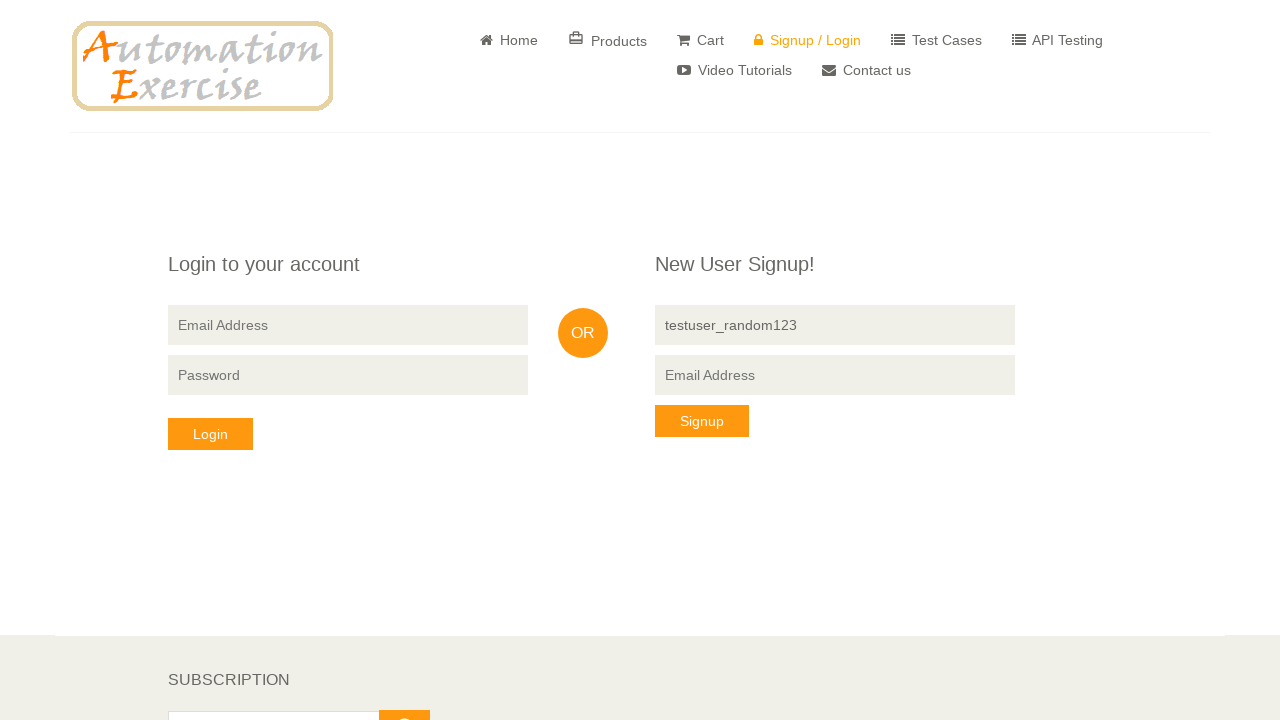

Filled signup email field with 'testuser_random123@example.com' on input[data-qa='signup-email']
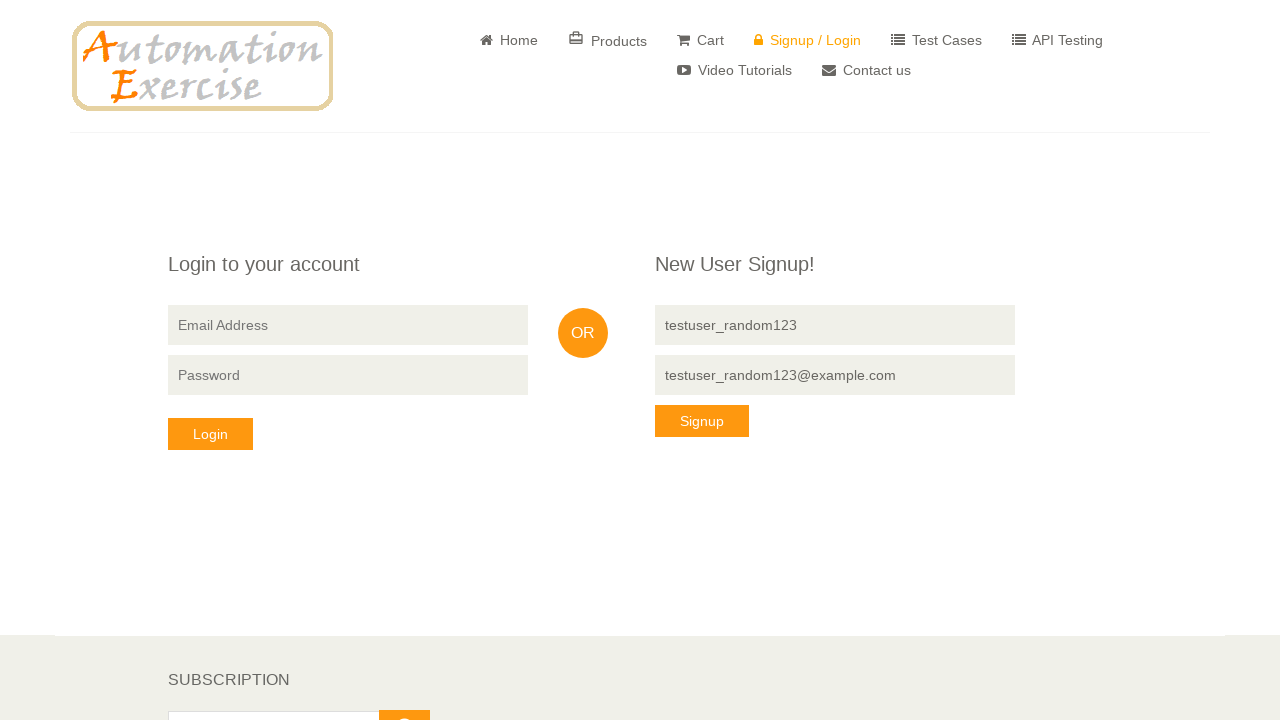

Clicked signup button at (702, 421) on button[data-qa='signup-button']
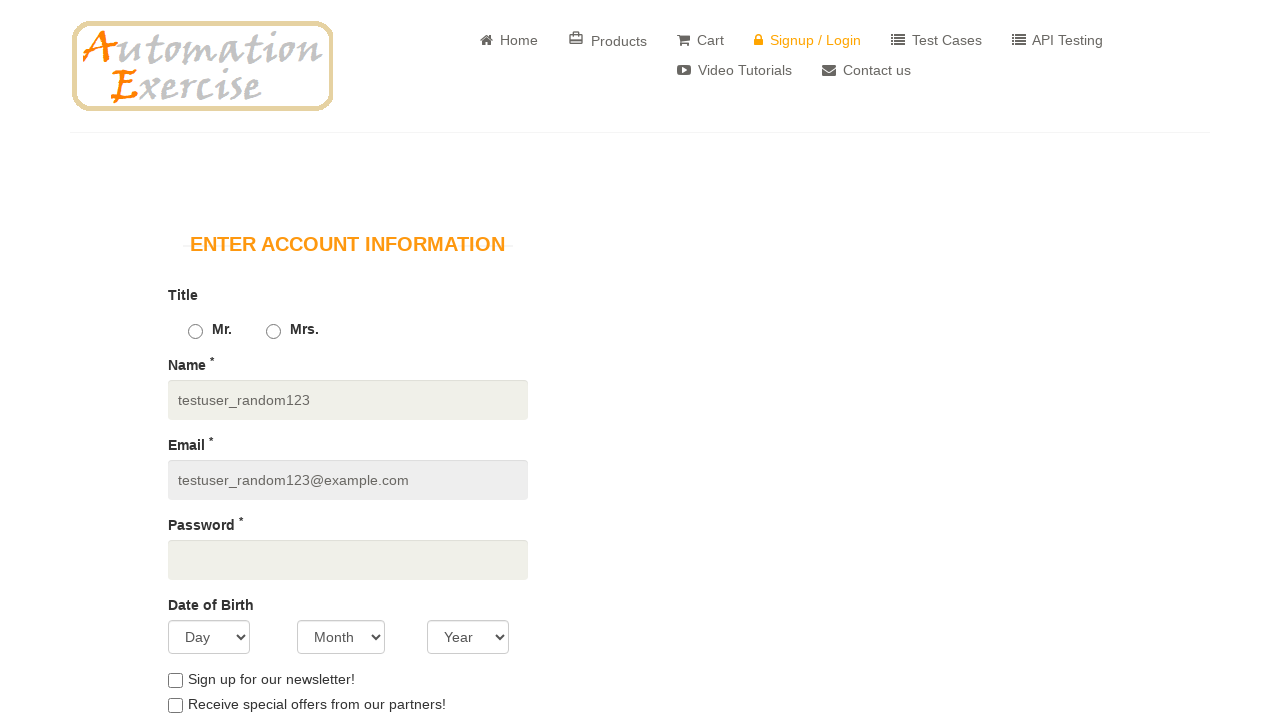

Account information form loaded
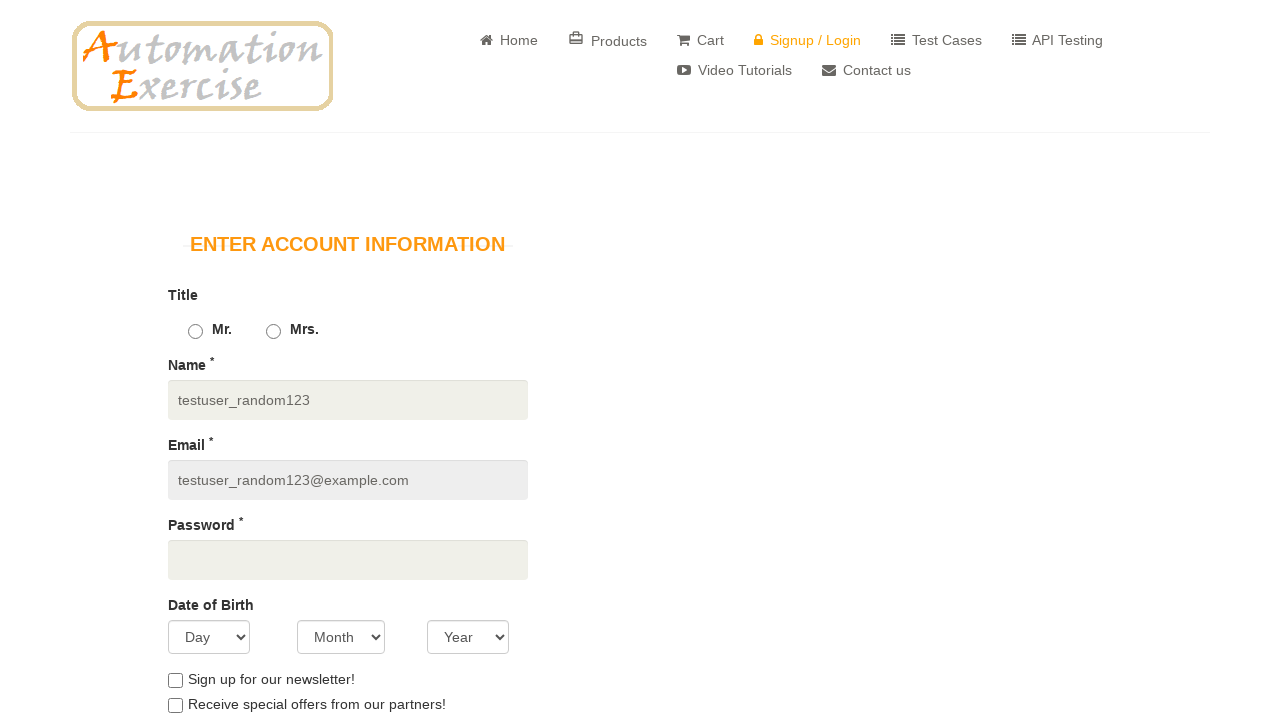

Selected title 'Mrs' at (273, 332) on #id_gender2
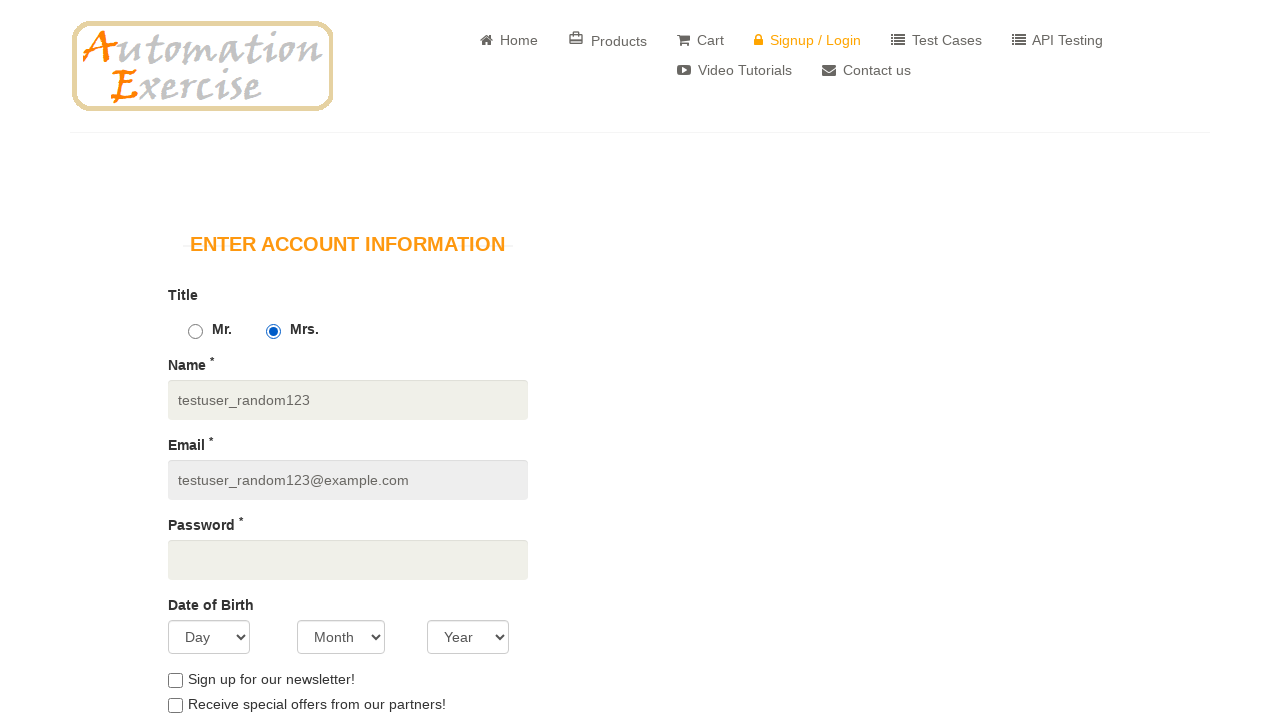

Filled password field on input[data-qa='password']
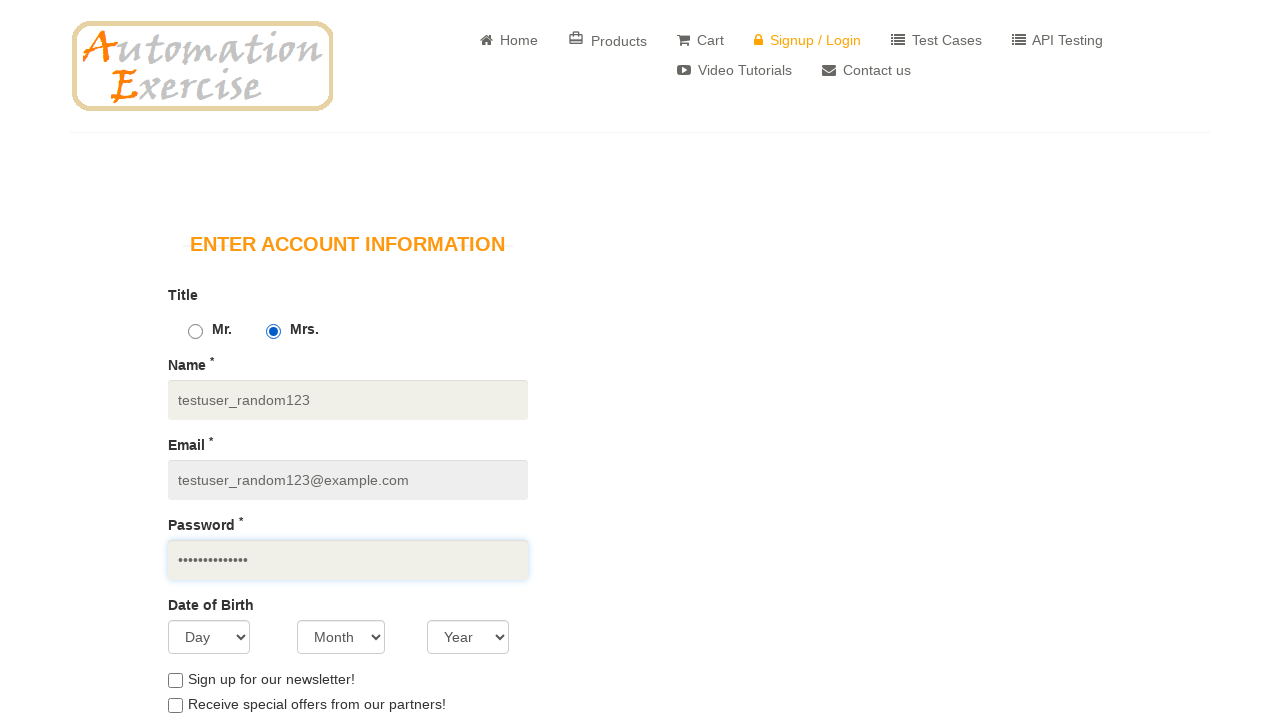

Selected day of birth as 15 on select[data-qa='days']
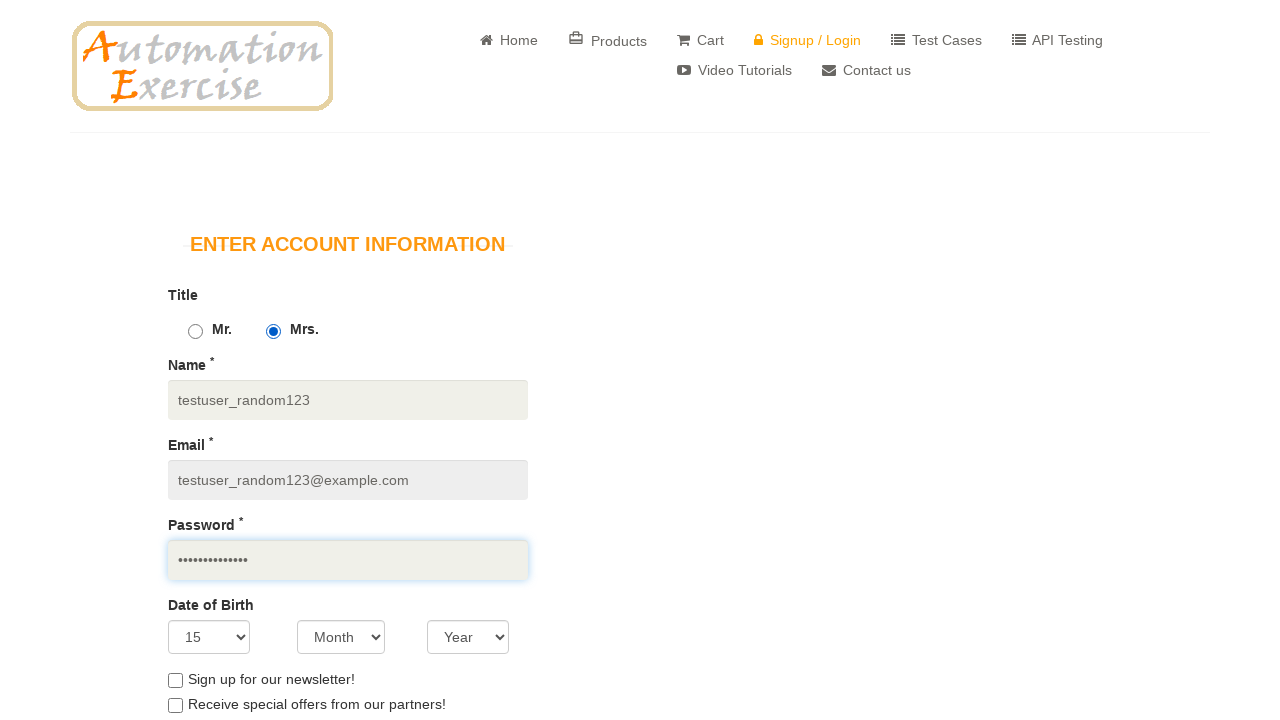

Selected month of birth as 6 (June) on select[data-qa='months']
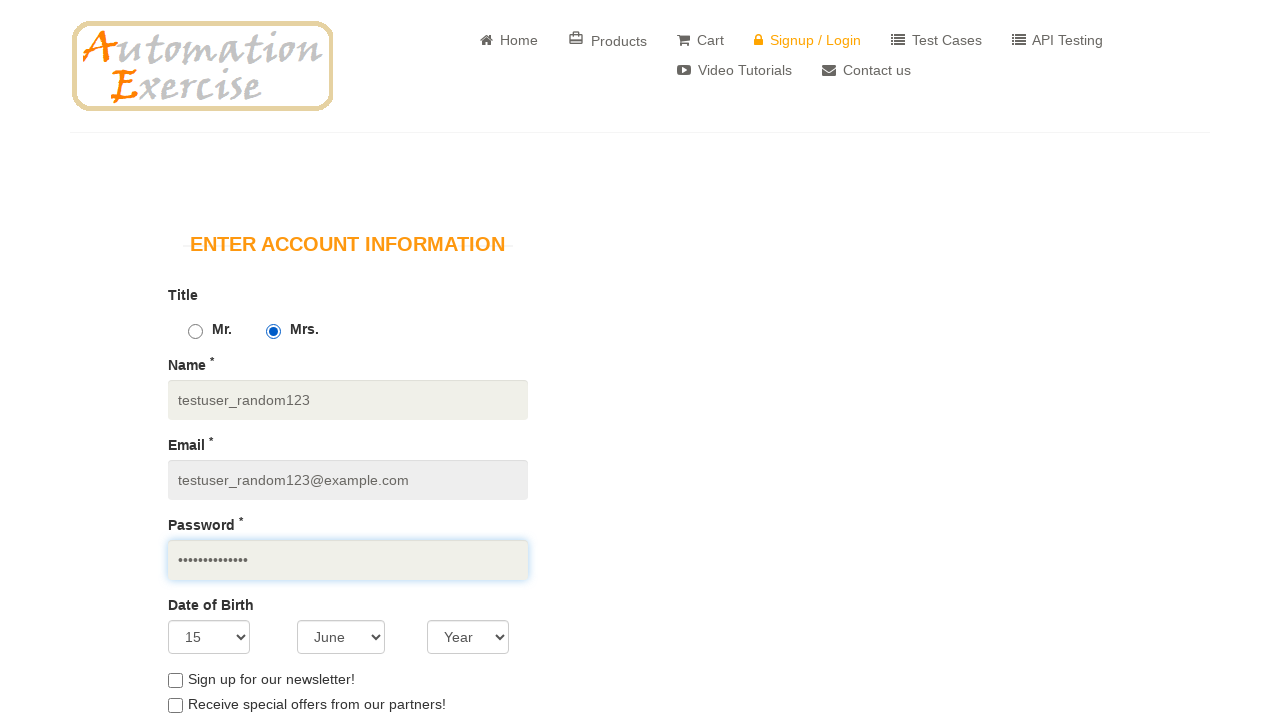

Selected year of birth as 1995 on select[data-qa='years']
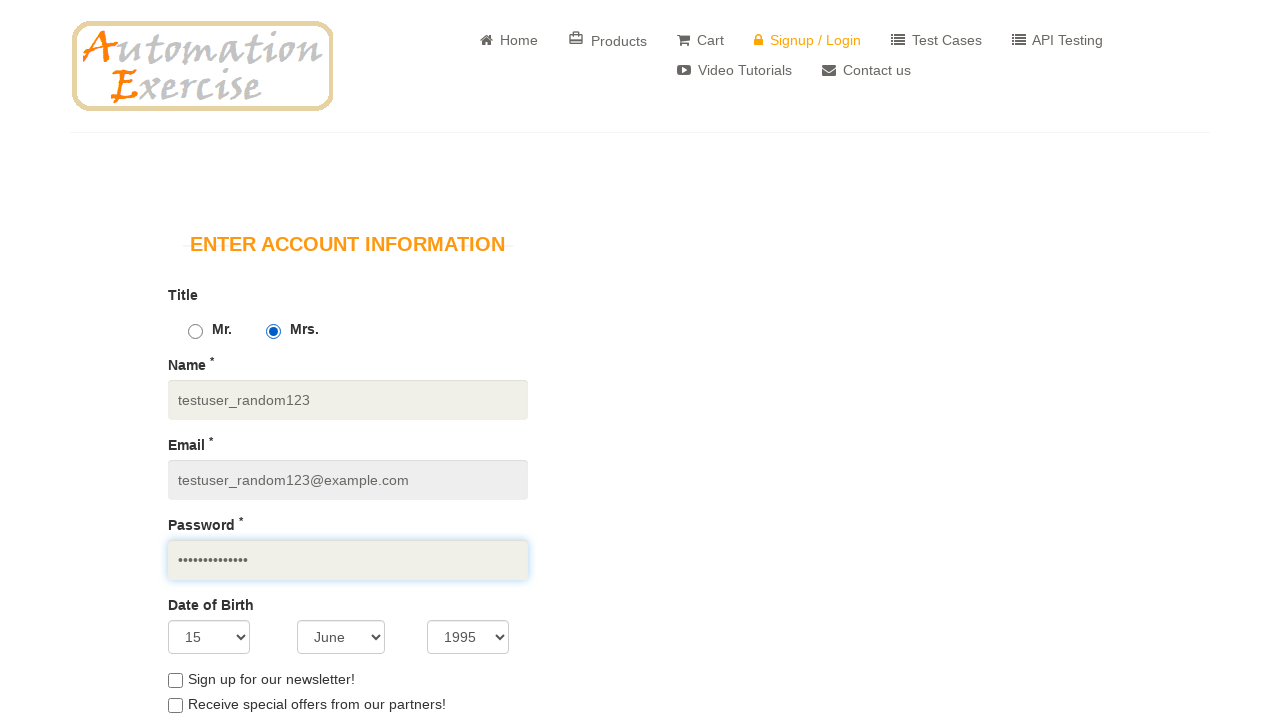

Filled first name field with 'Jane' on input[data-qa='first_name']
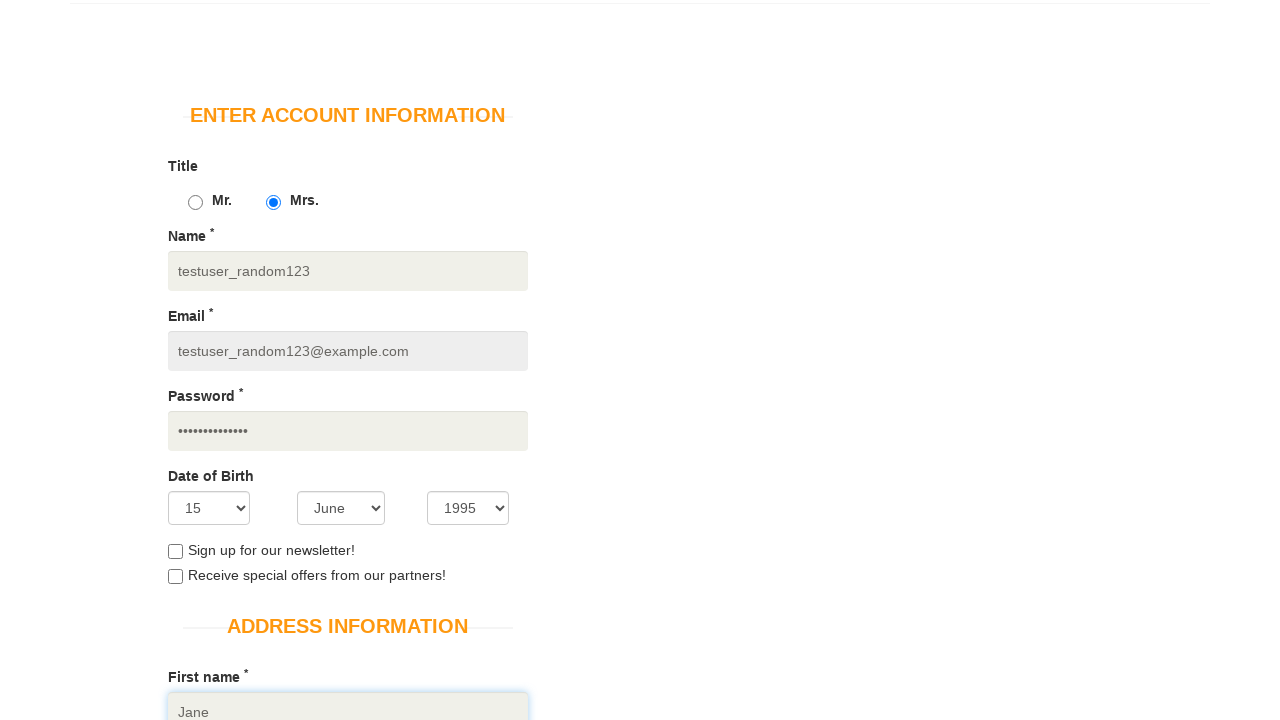

Filled last name field with 'Smith' on input[data-qa='last_name']
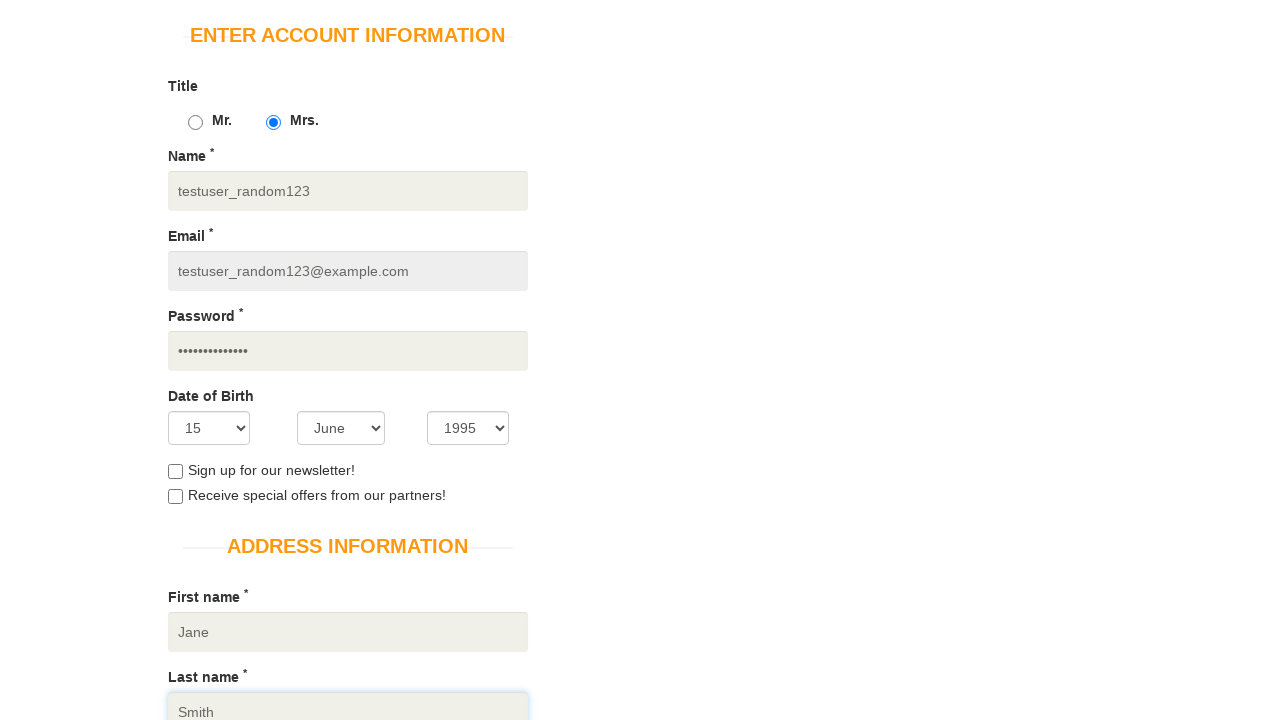

Filled address field with '123 Test Street' on input[data-qa='address']
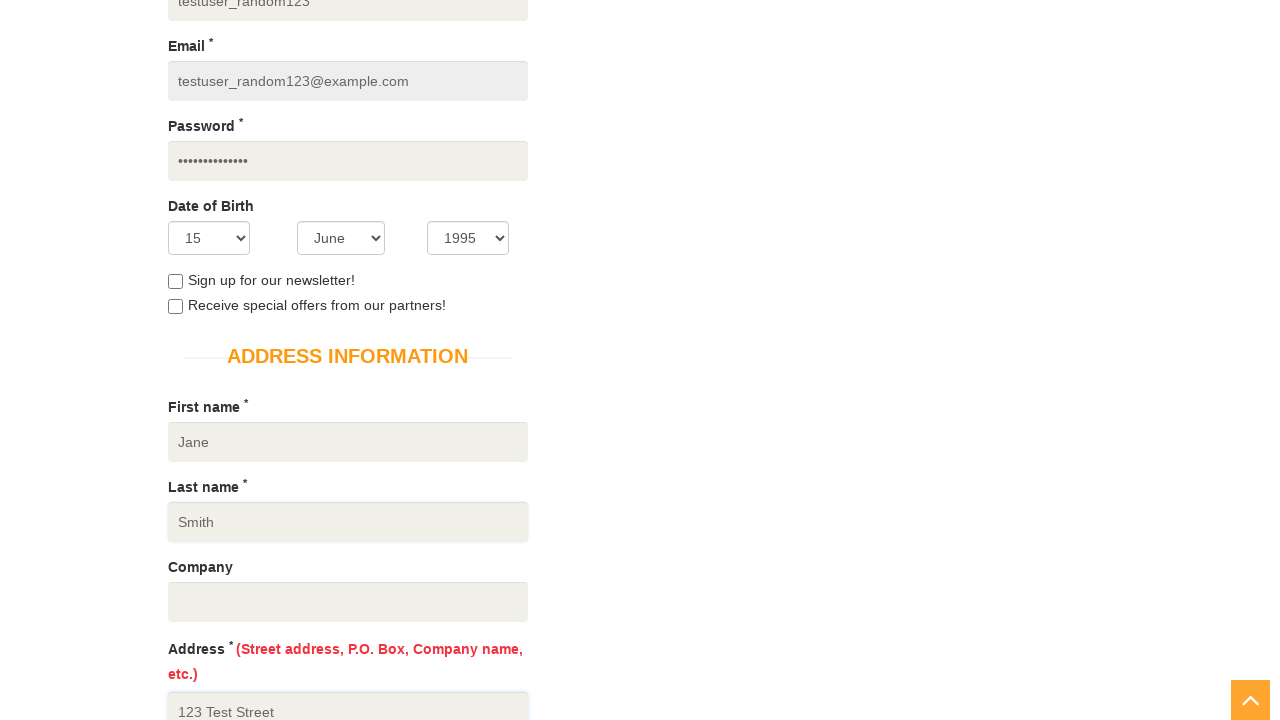

Selected country as 'India' on select[data-qa='country']
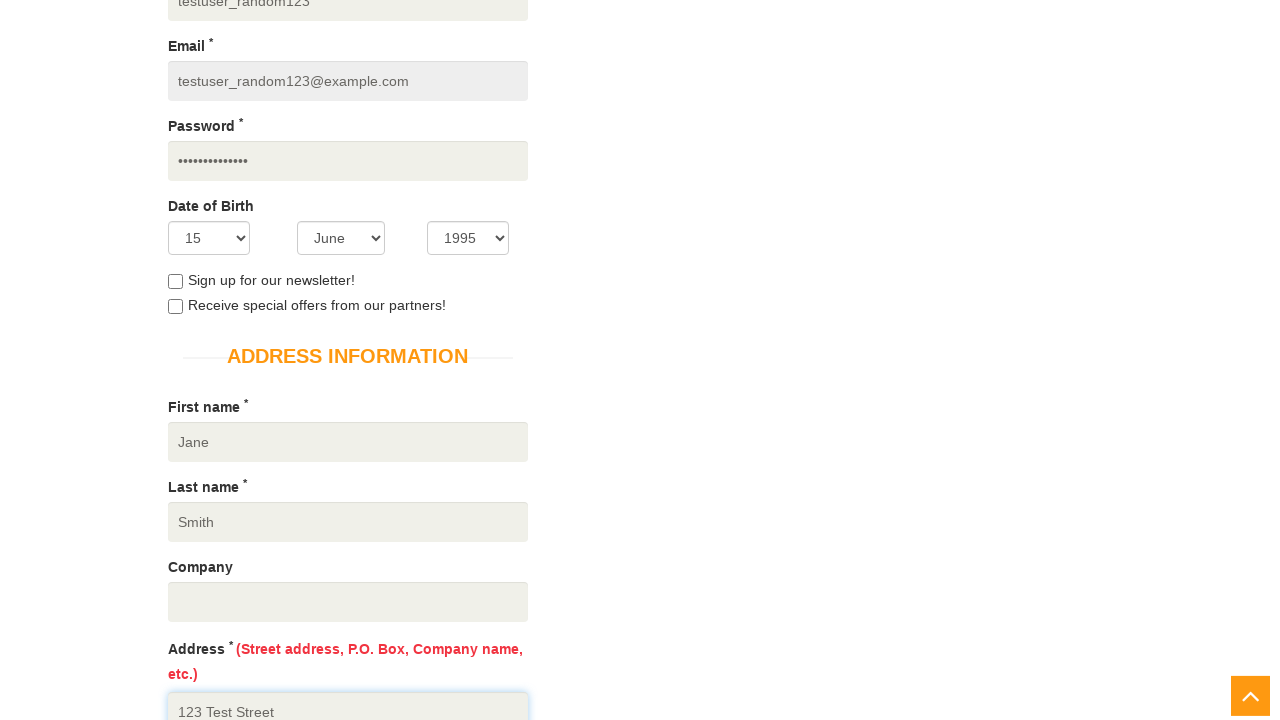

Filled state field with 'Maharashtra' on input[data-qa='state']
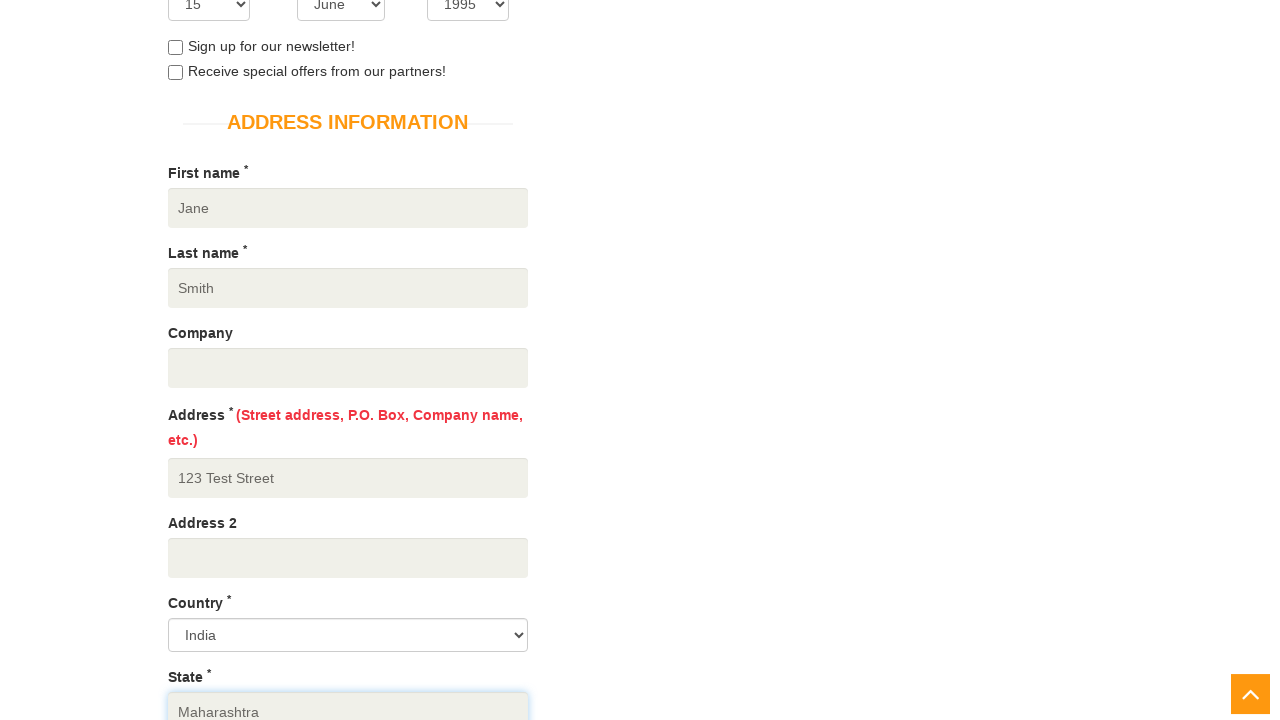

Filled city field with 'Mumbai' on input[data-qa='city']
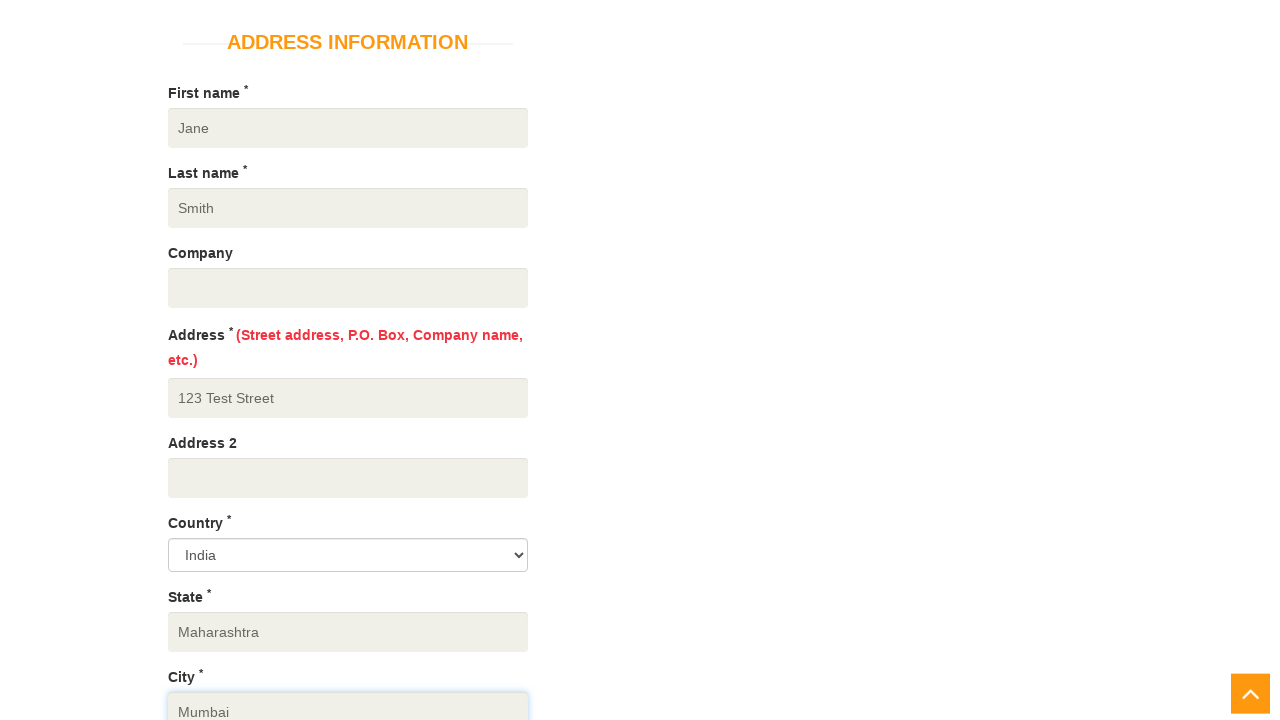

Filled zipcode field with '400001' on input[data-qa='zipcode']
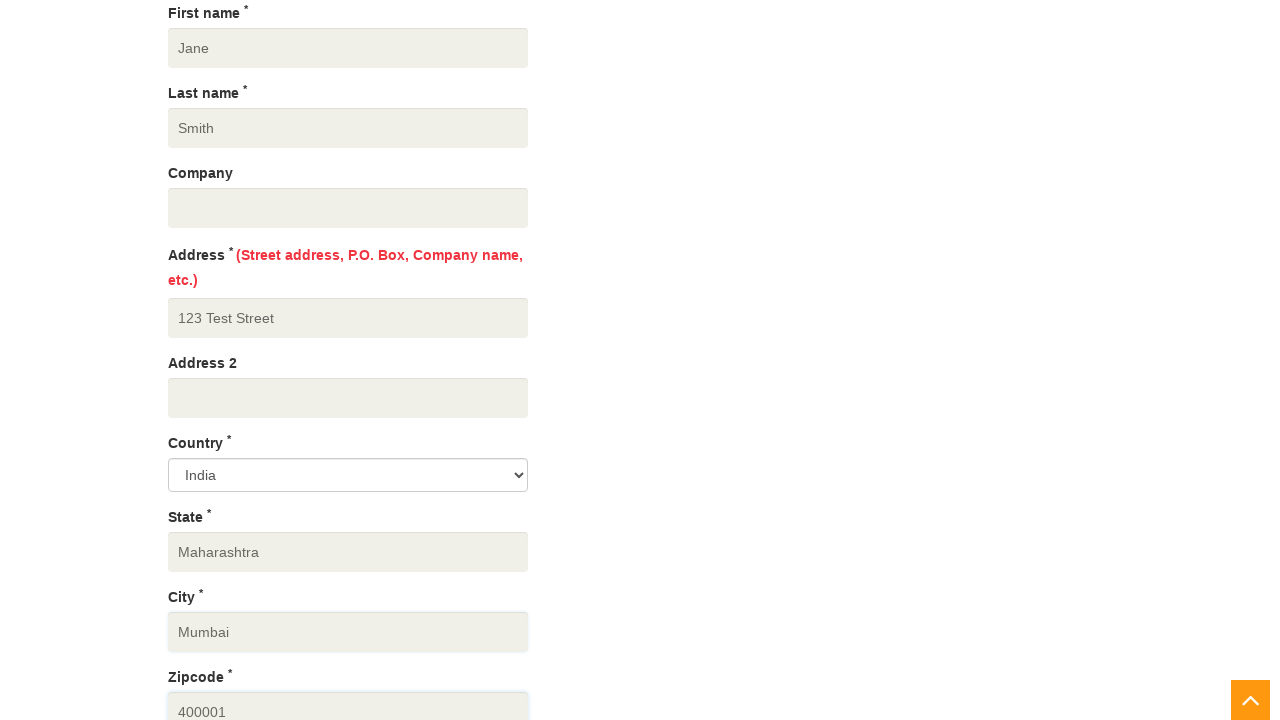

Filled mobile number field with '9876543210' on input[data-qa='mobile_number']
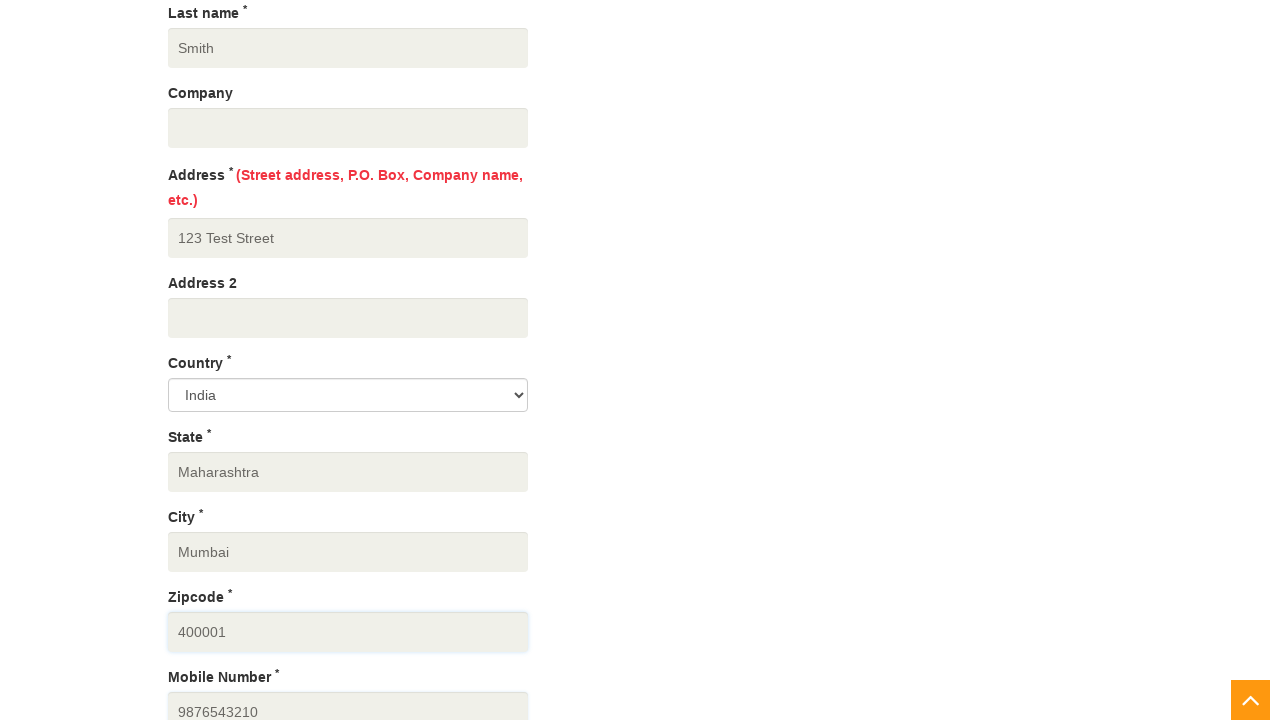

Clicked create account button at (241, 360) on button[data-qa='create-account']
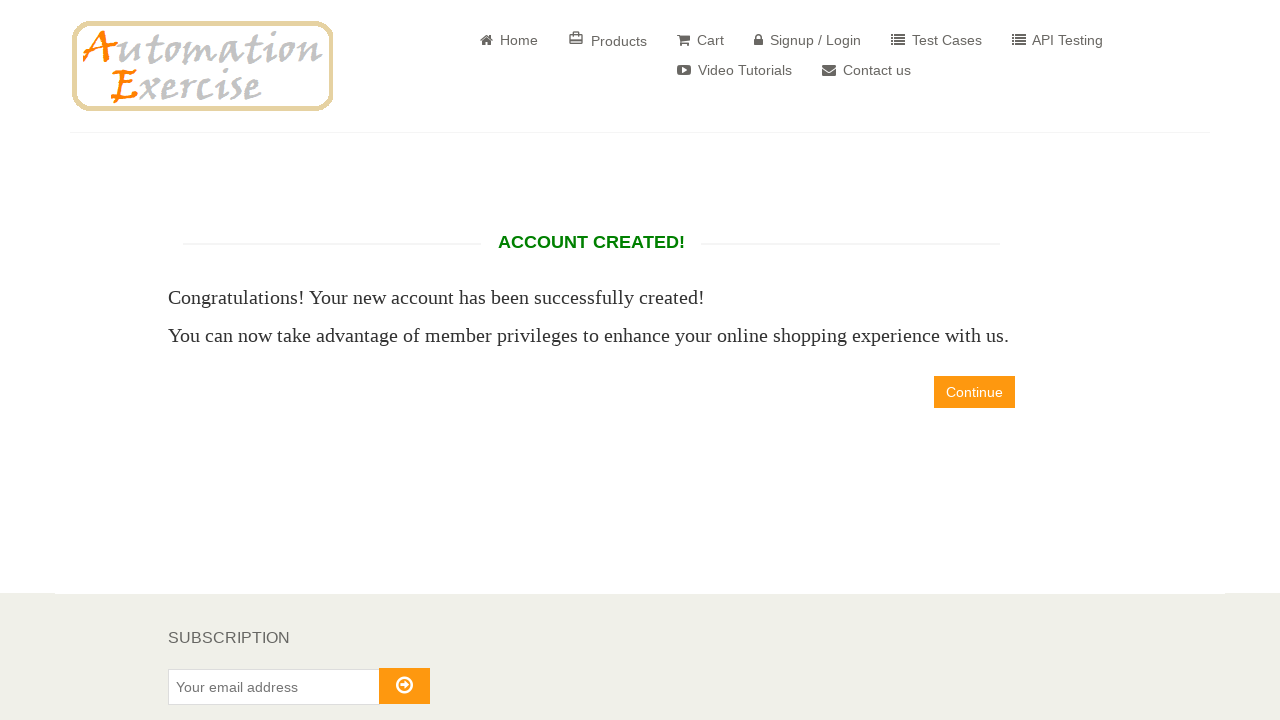

Account created message displayed
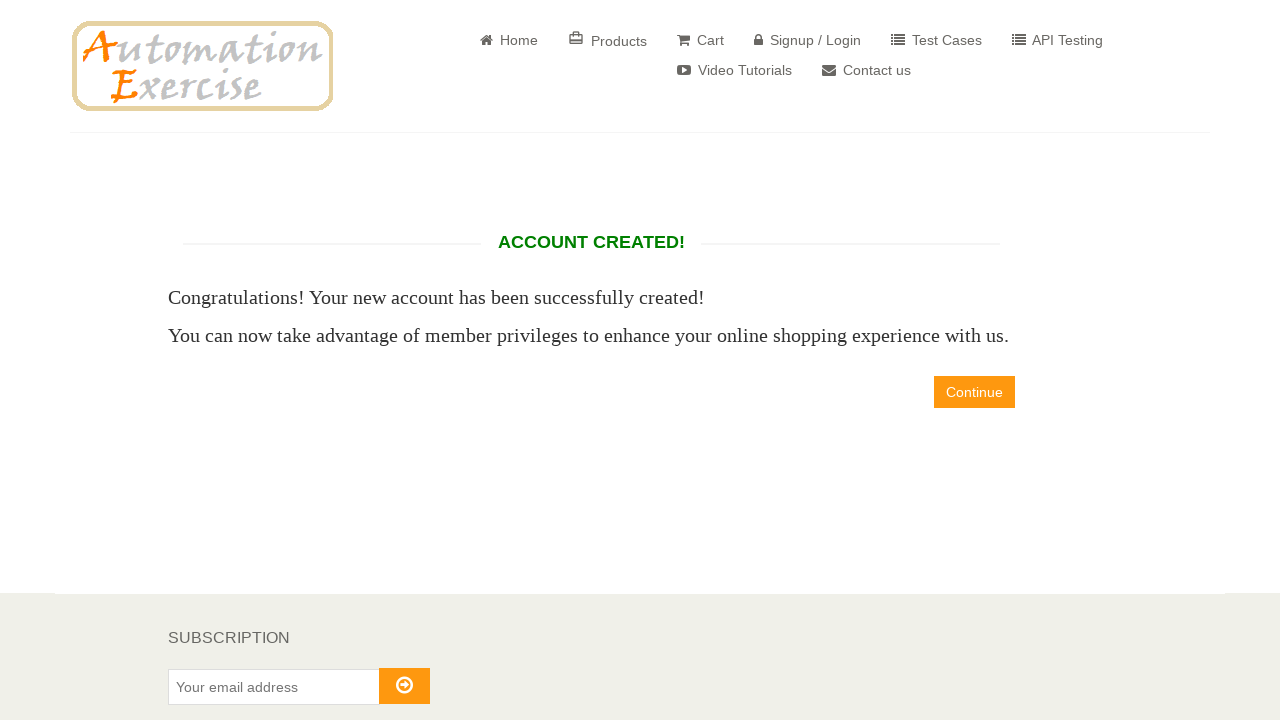

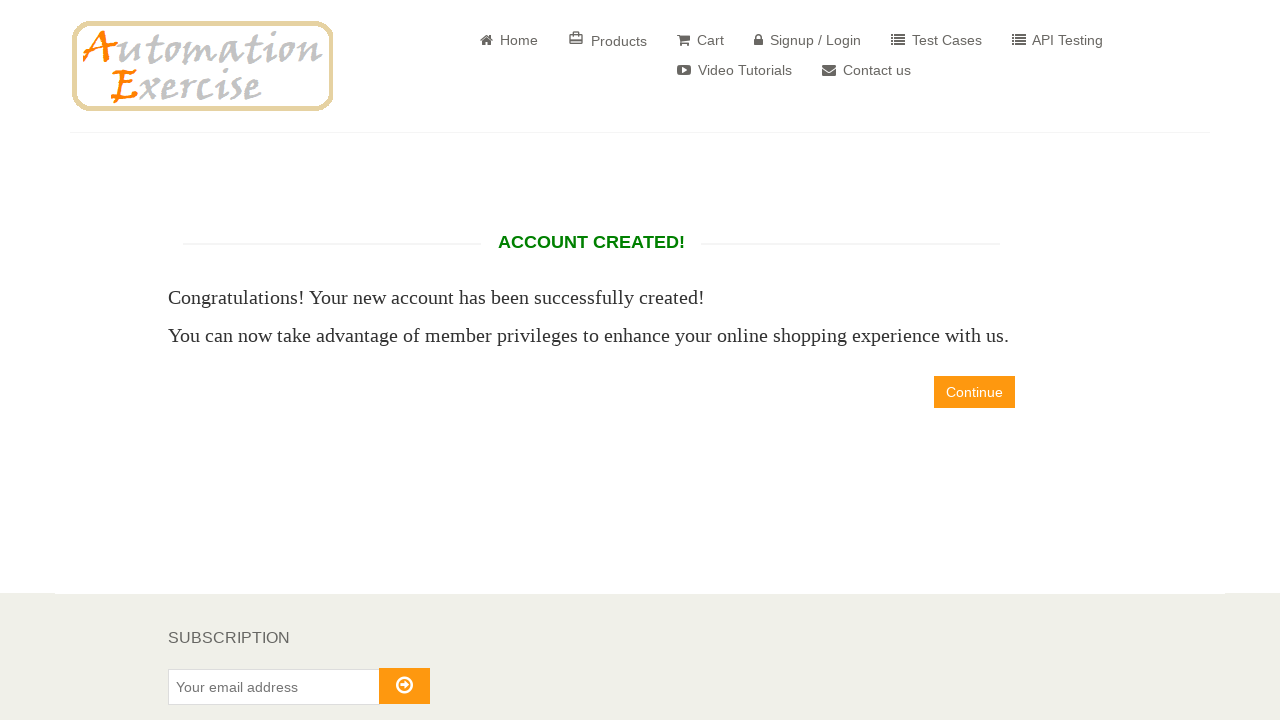